Tests dropdown selection functionality by iterating through and selecting each option in a dropdown menu

Starting URL: https://rahulshettyacademy.com/AutomationPractice

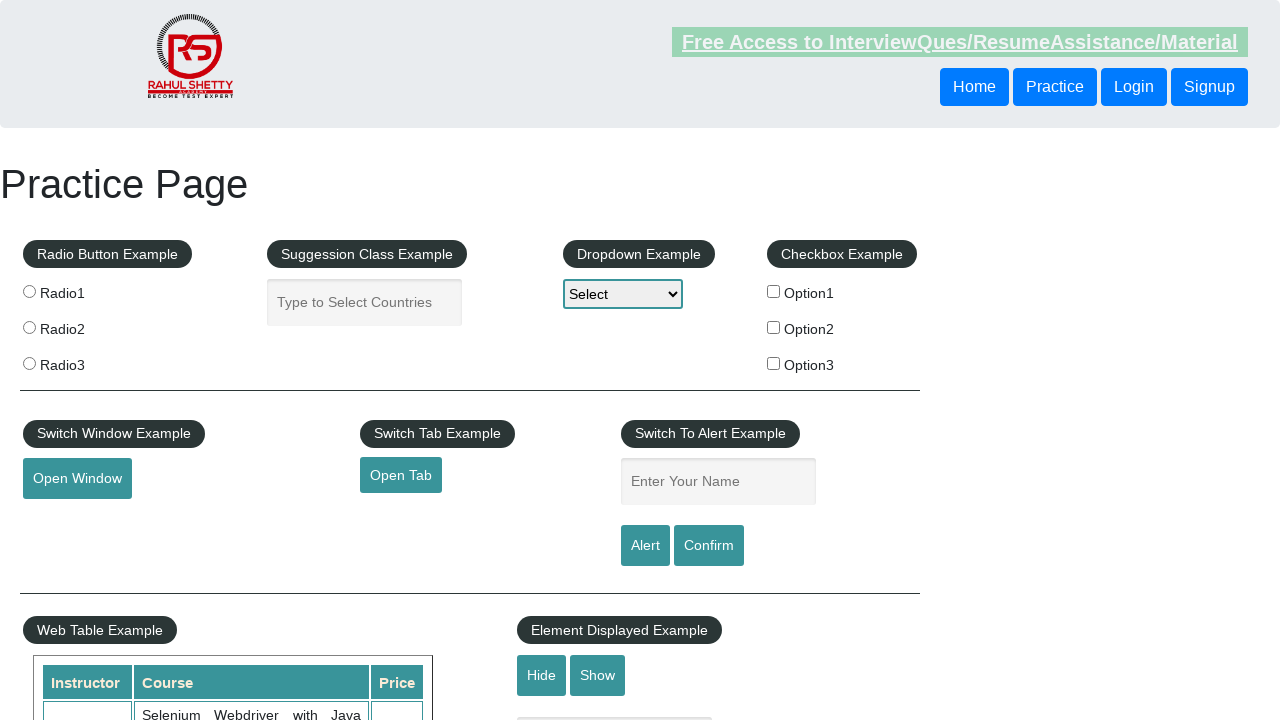

Located dropdown element with id 'dropdown-class-example'
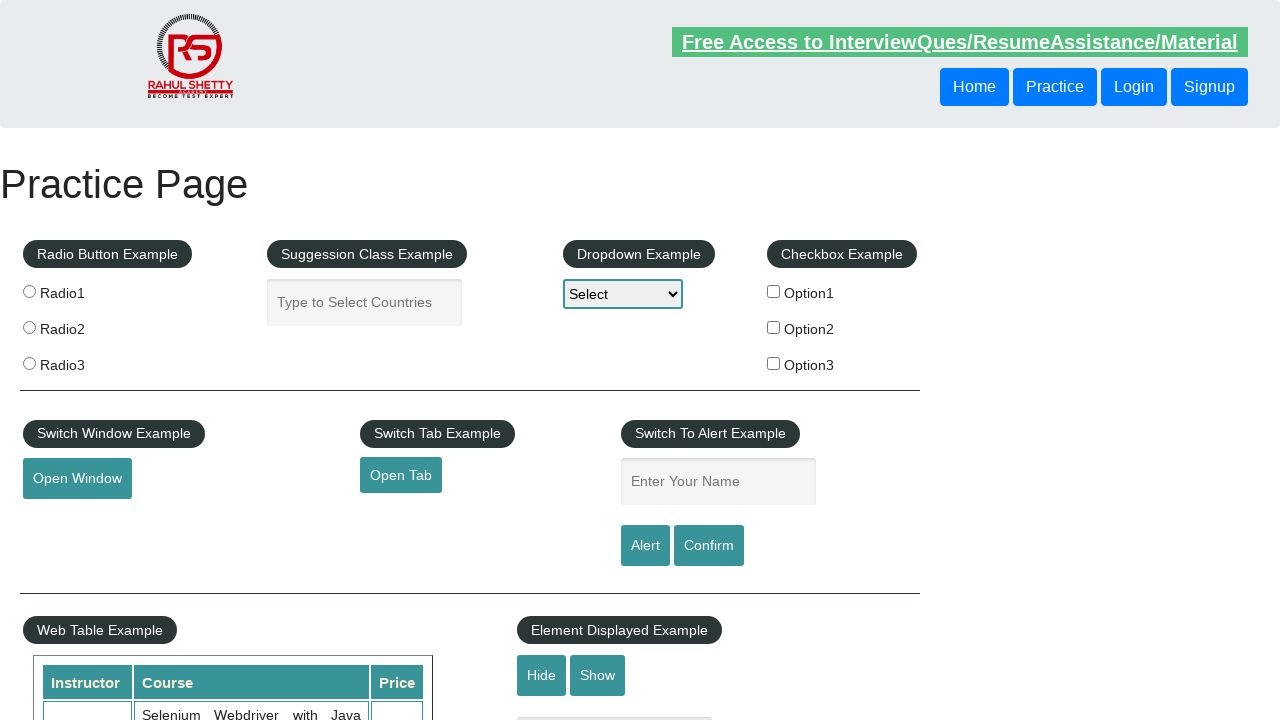

Selected dropdown option at index 0 on #dropdown-class-example
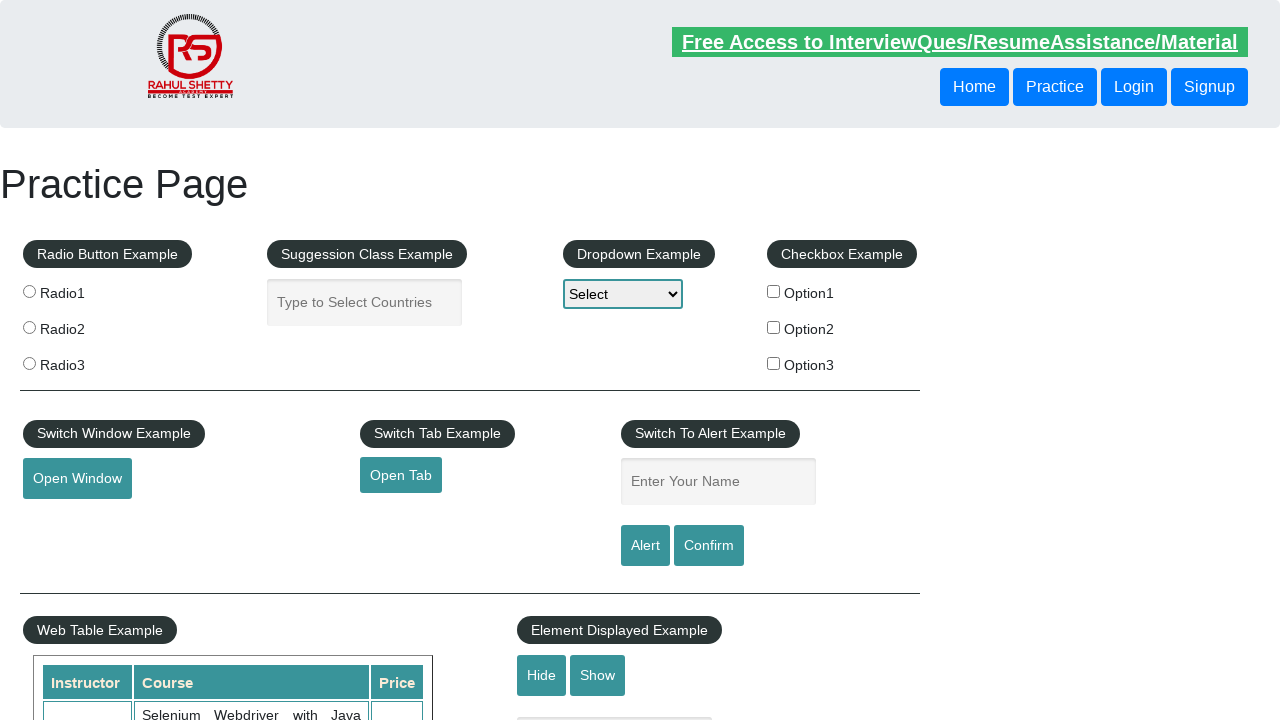

Waited 1000ms before next dropdown selection
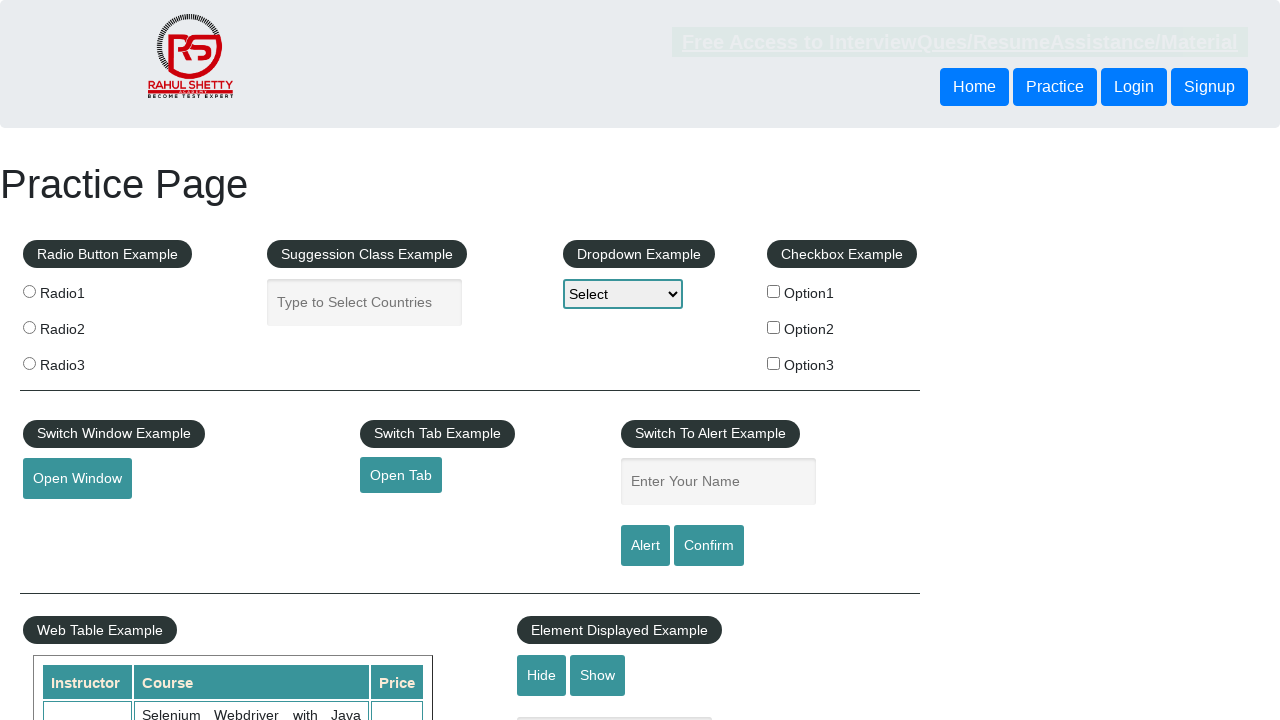

Selected dropdown option at index 1 on #dropdown-class-example
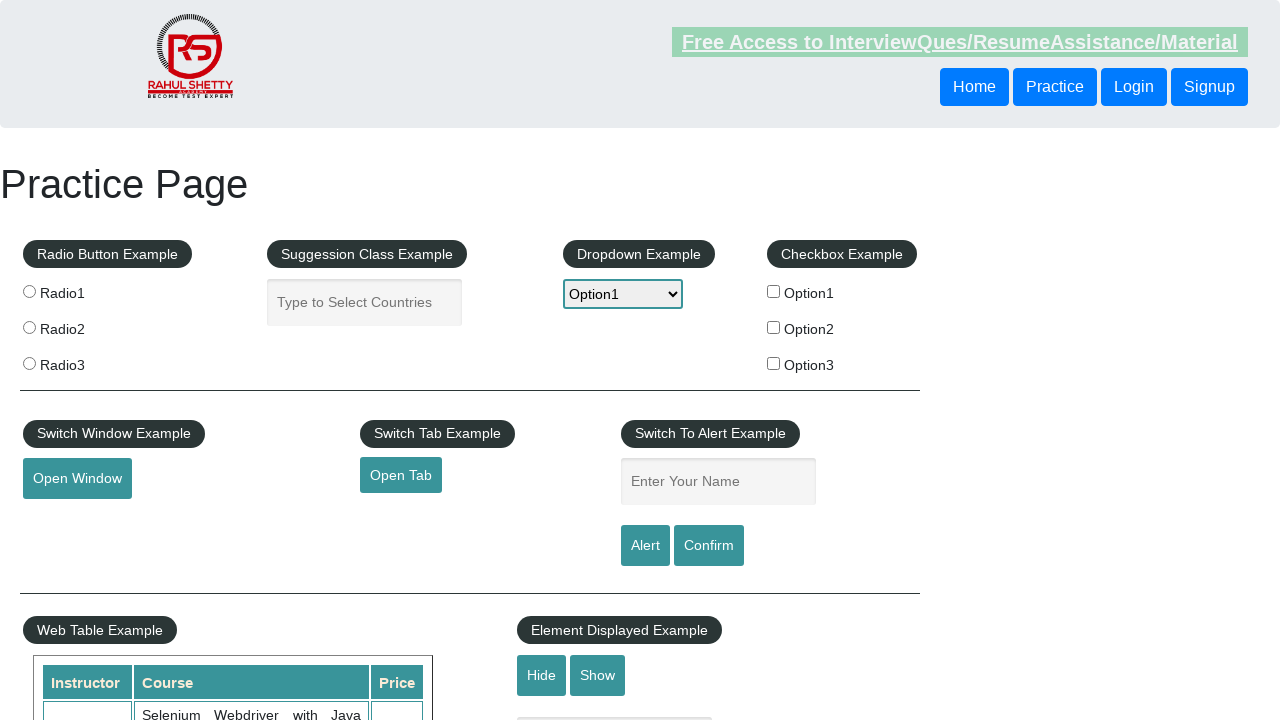

Waited 1000ms before next dropdown selection
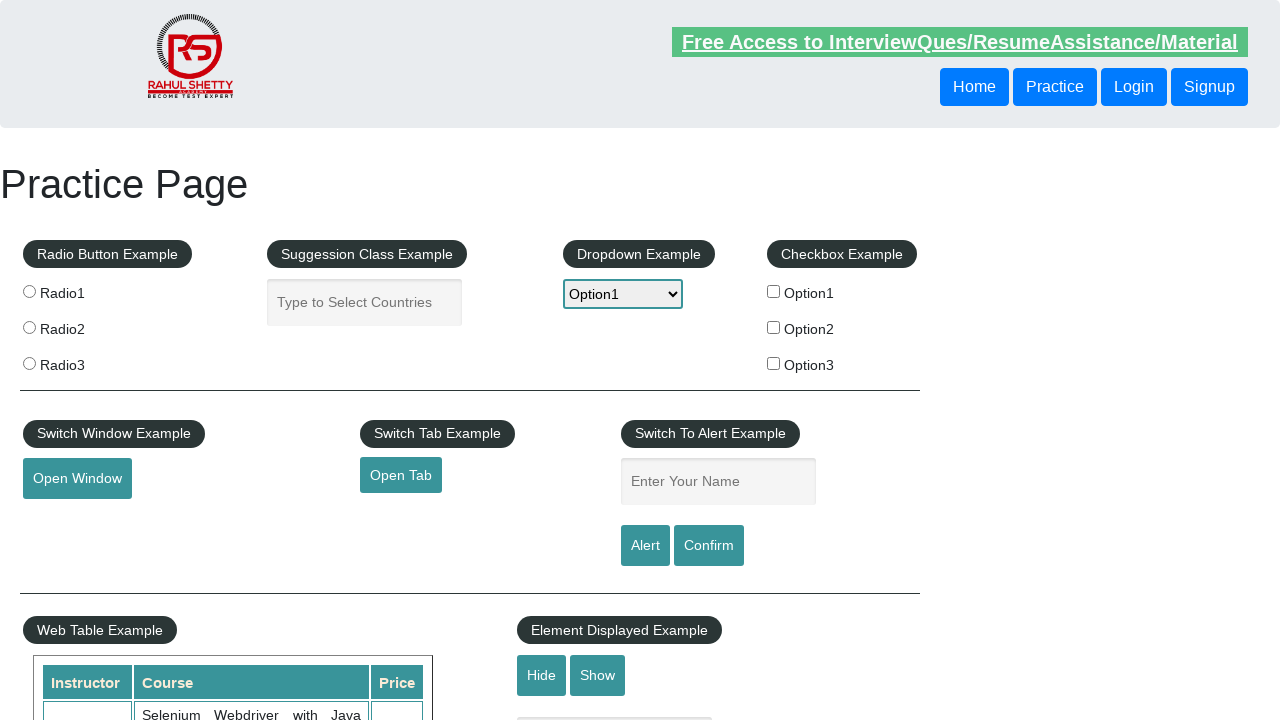

Selected dropdown option at index 2 on #dropdown-class-example
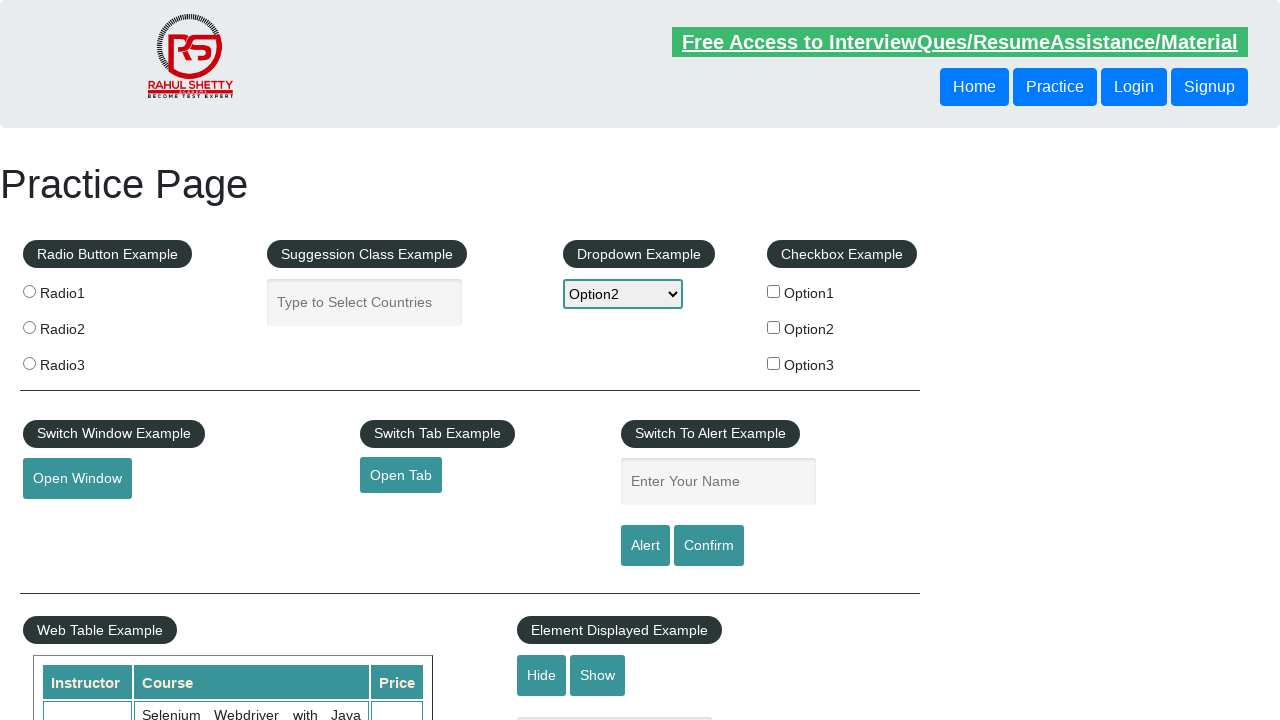

Waited 1000ms before next dropdown selection
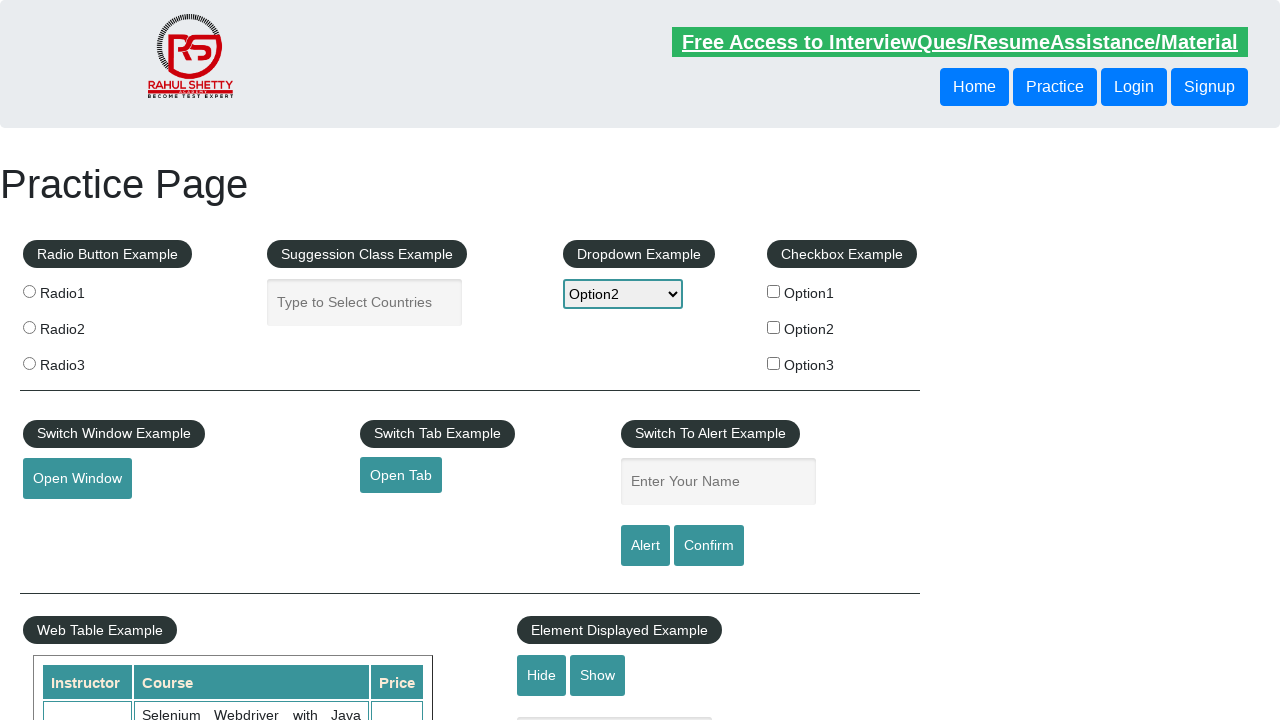

Selected dropdown option at index 3 on #dropdown-class-example
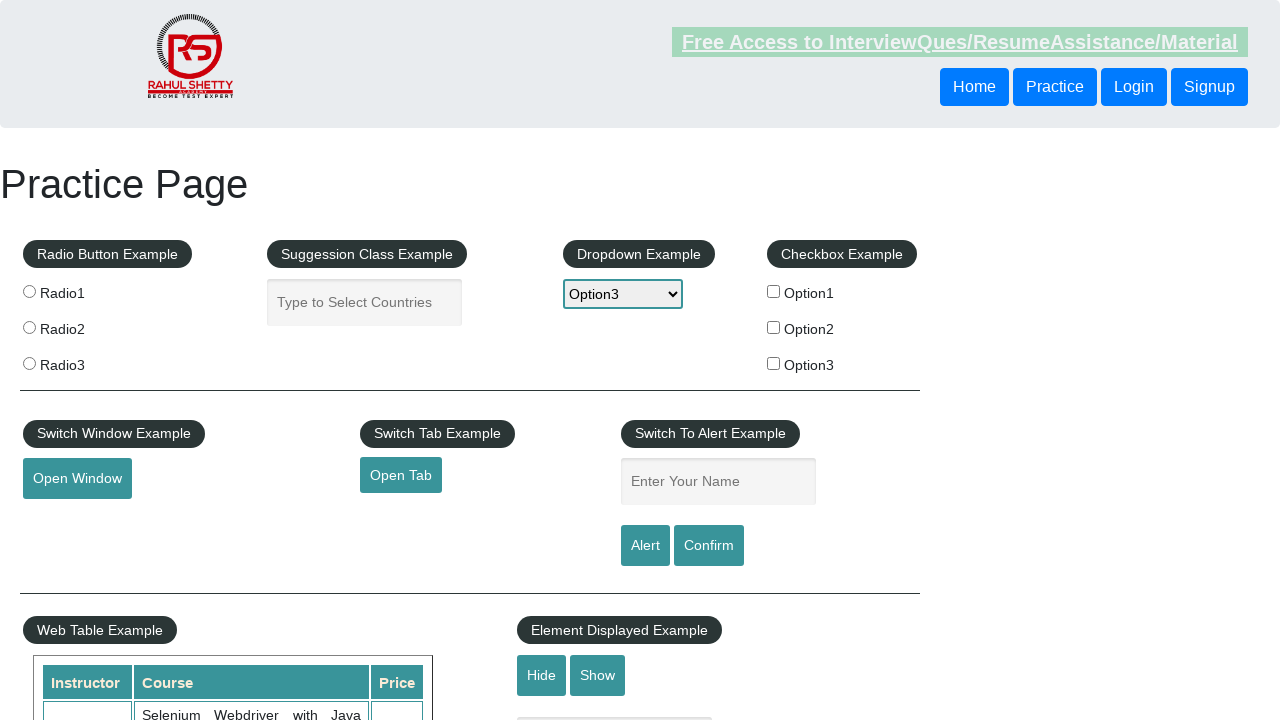

Waited 1000ms before next dropdown selection
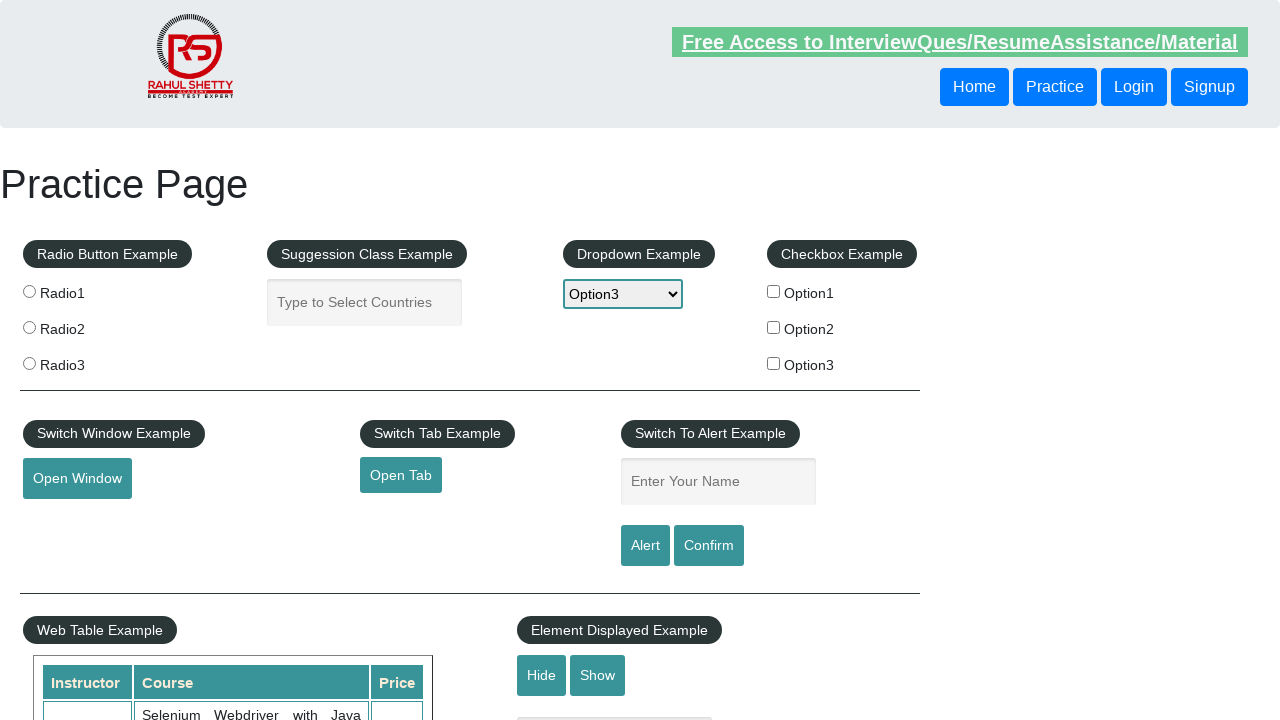

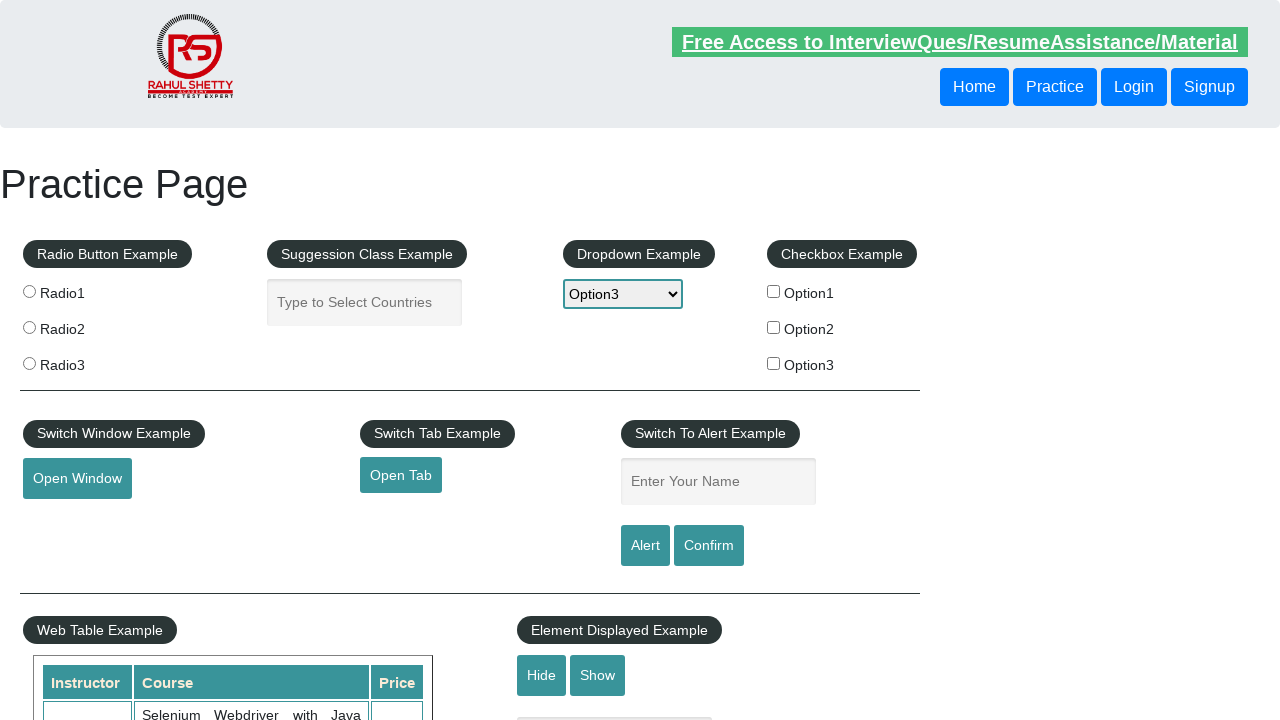